Tests file download functionality by clicking a direct download button on a test page

Starting URL: https://testpages.herokuapp.com/styled/download/download.html

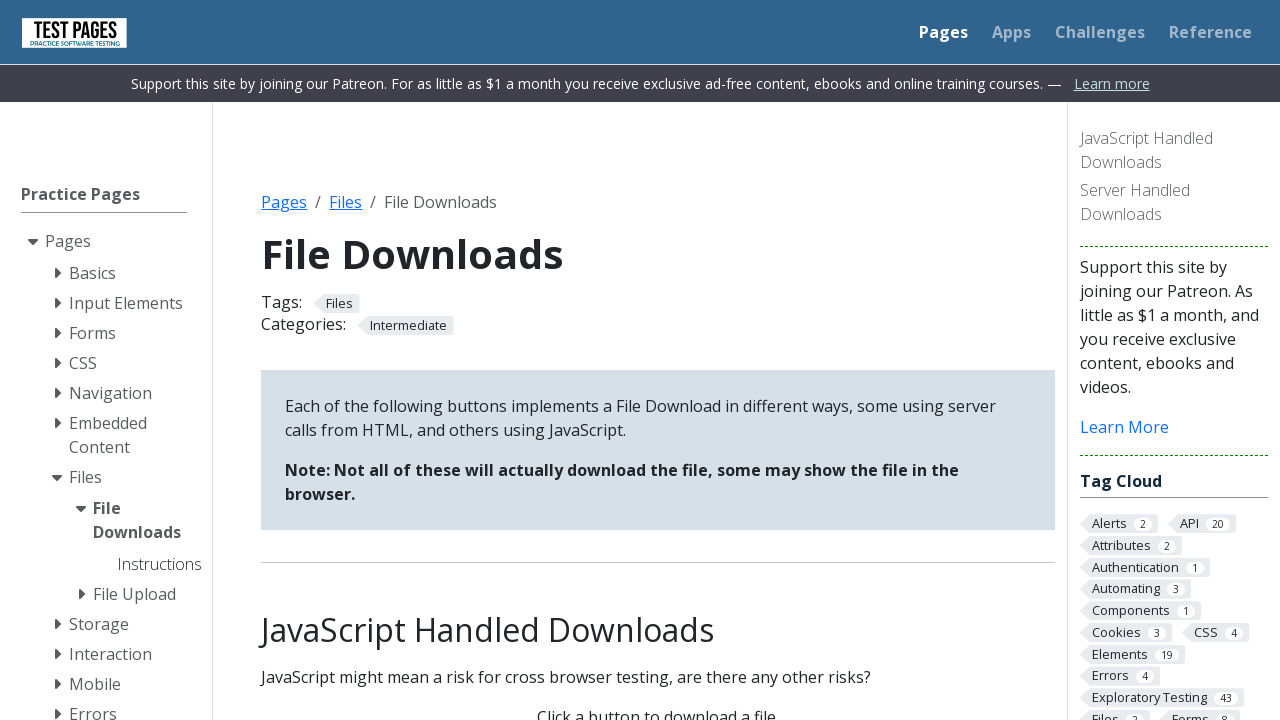

Navigated to download test page
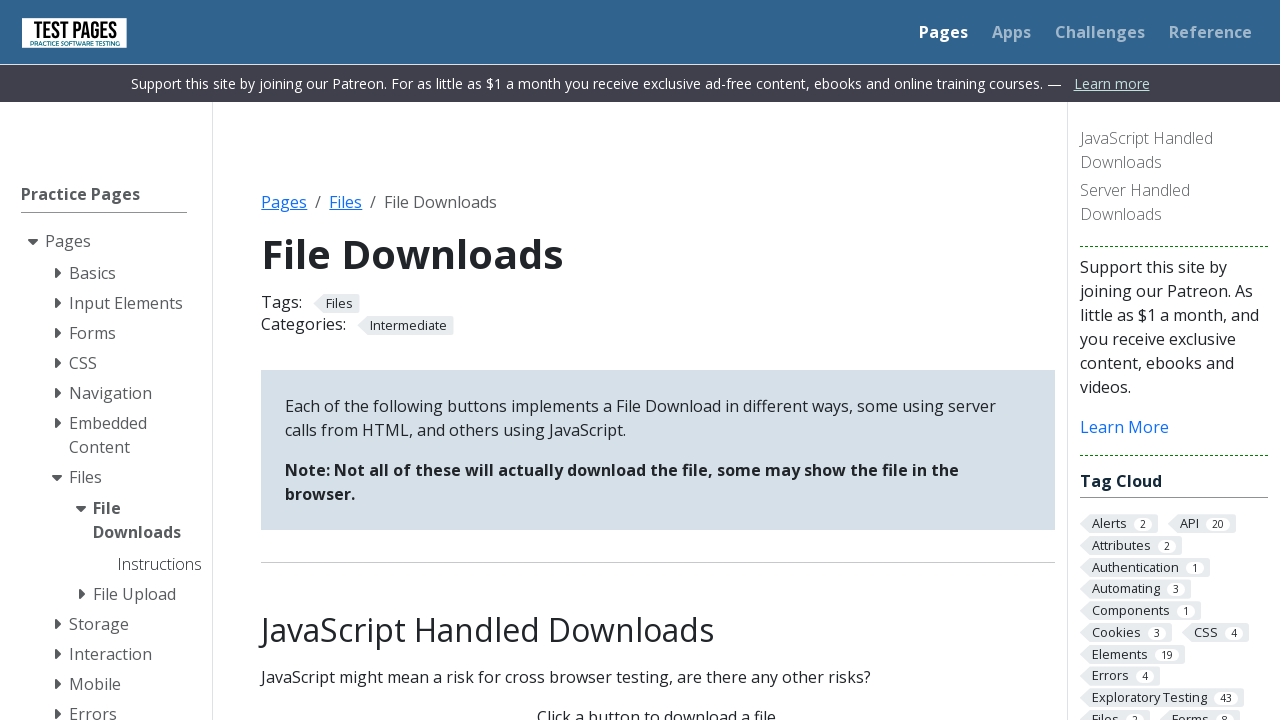

Clicked the direct download button at (658, 361) on button#direct-download
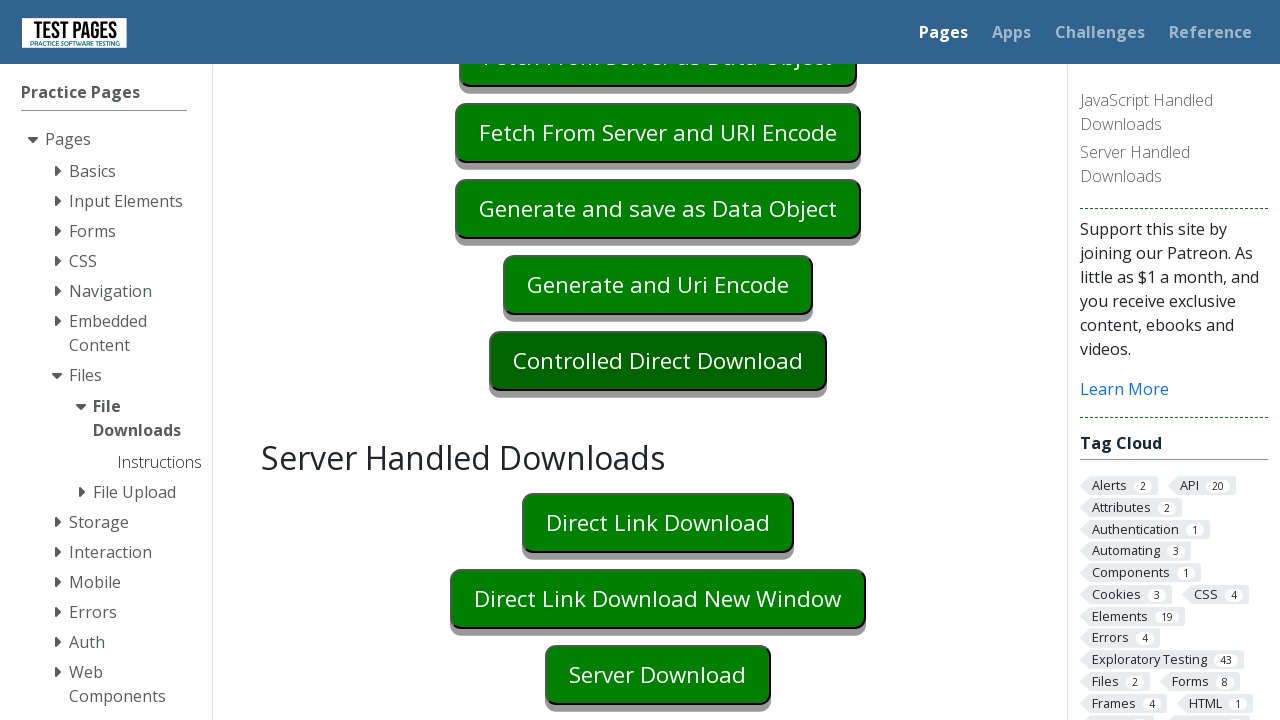

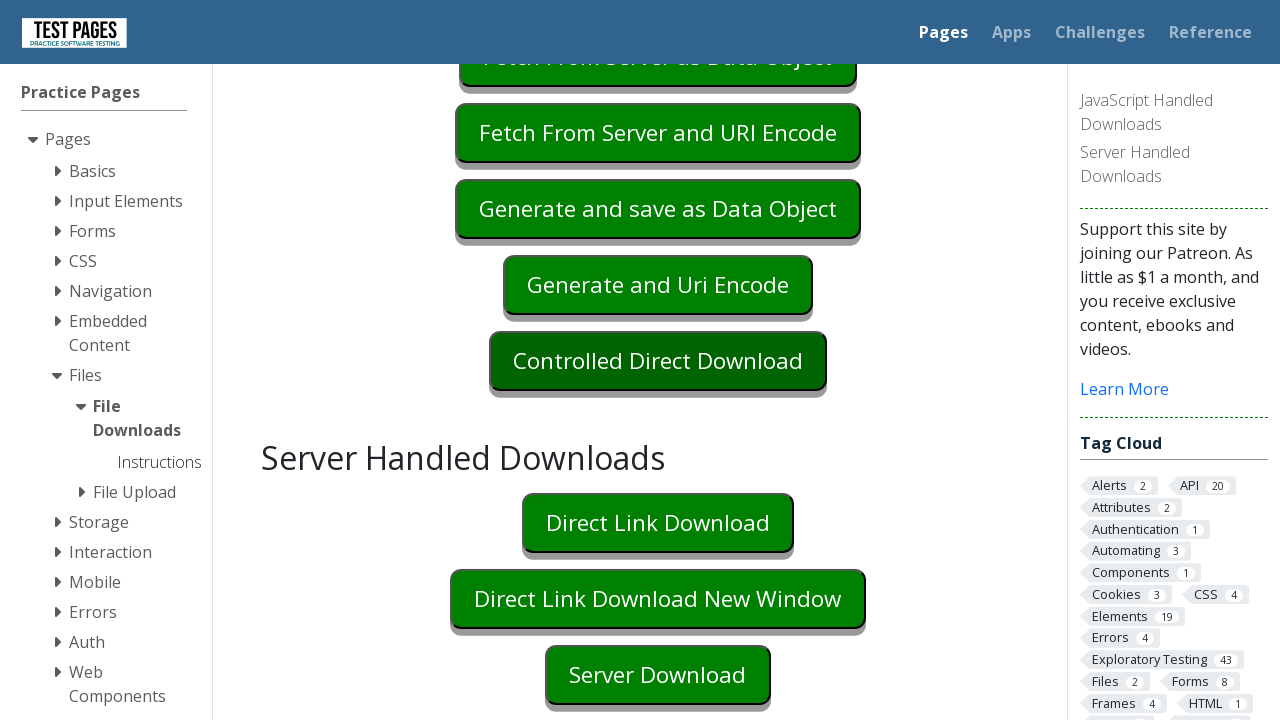